Navigates to Rahul Shetty Academy website and verifies the page loads by checking that the page has content (URL, title, and page source are accessible).

Starting URL: https://rahulshettyacademy.com/

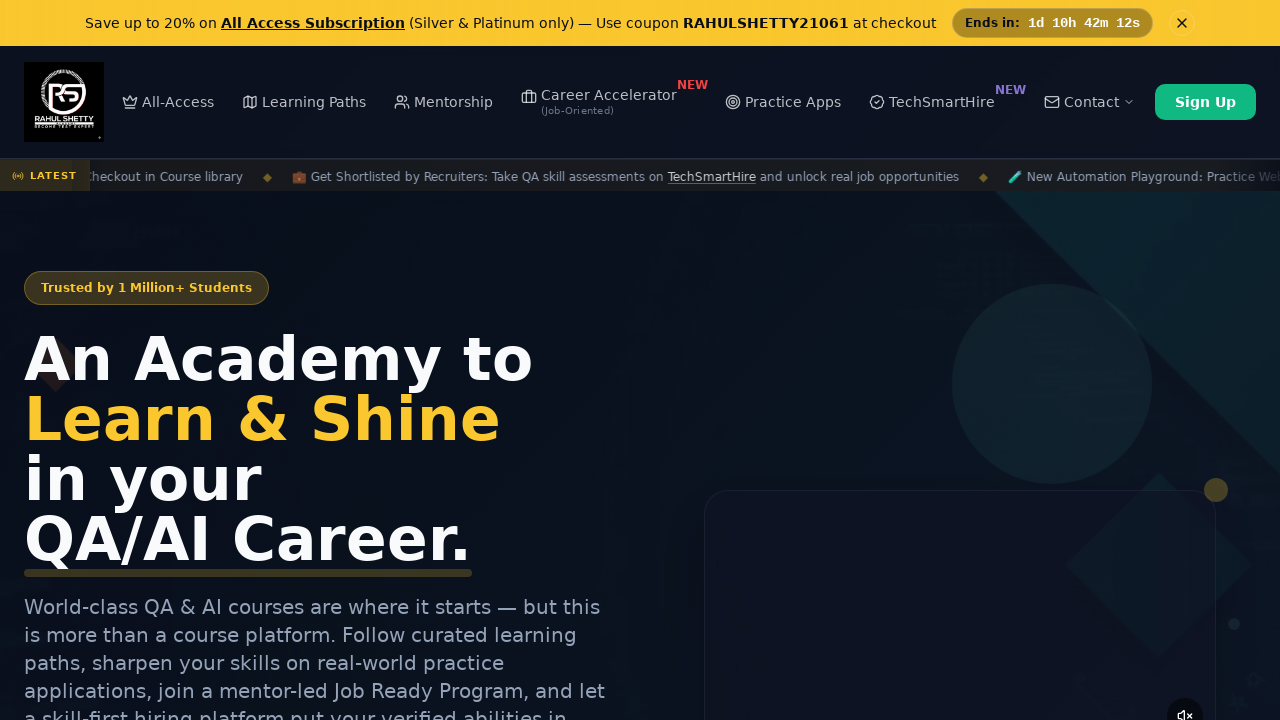

Page DOM content loaded
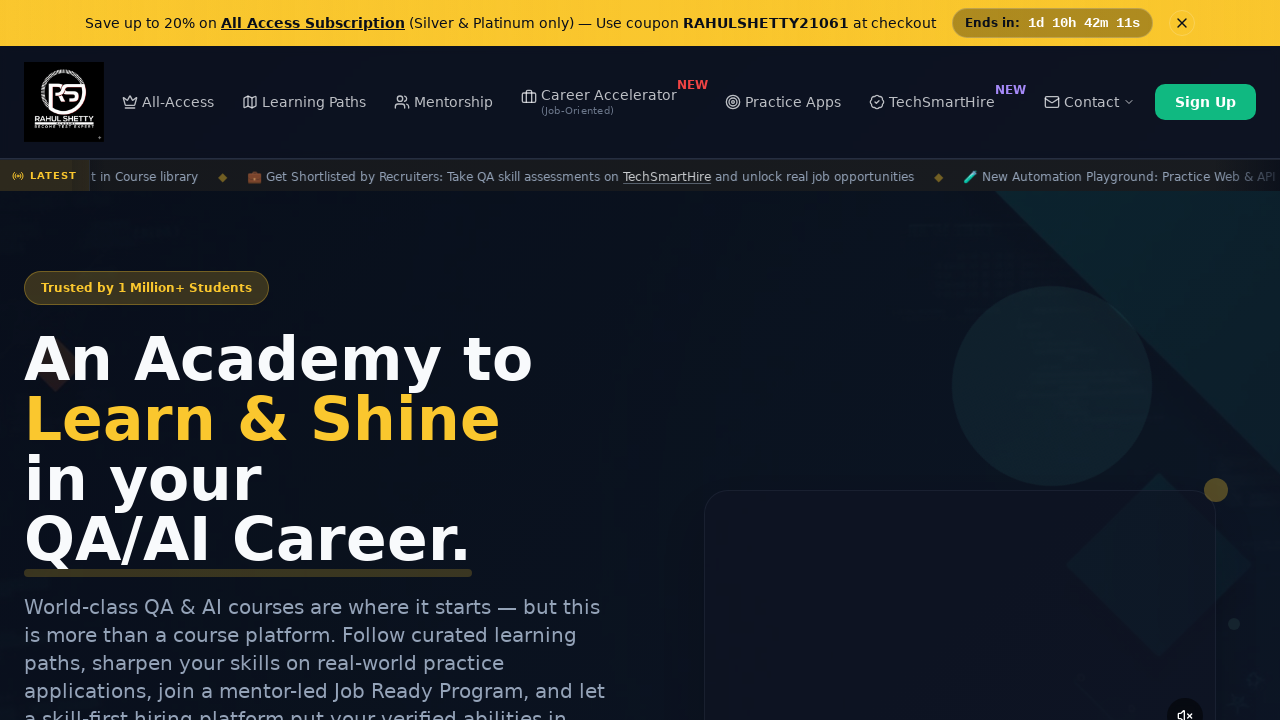

Verified page title exists
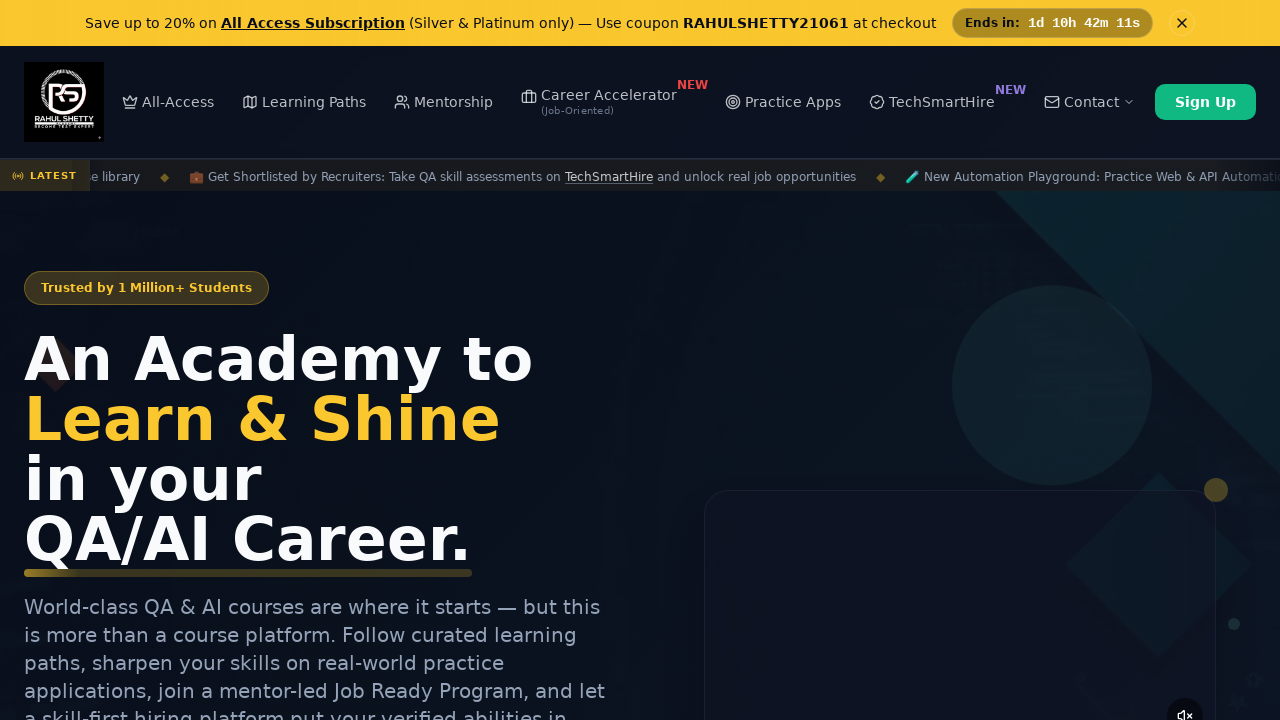

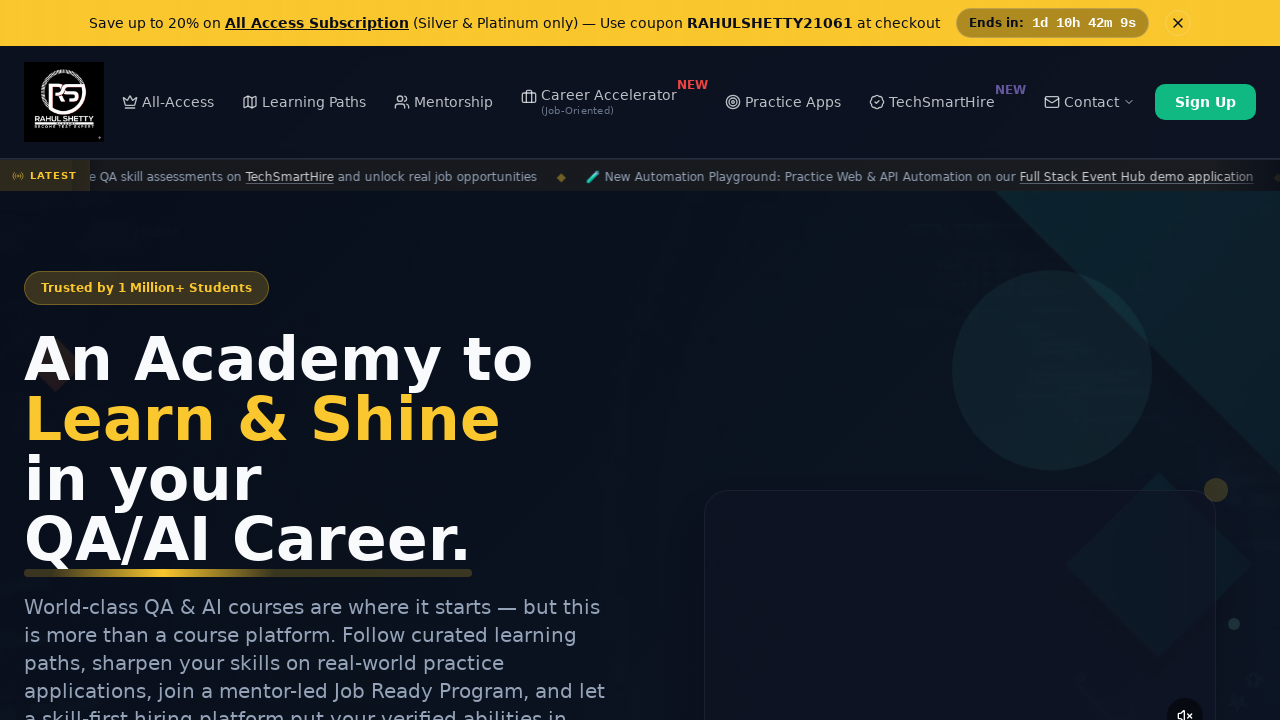